Navigates to the DemoQA Forms page and clicks on Practice Form to verify navigation to the practice form page

Starting URL: https://demoqa.com/forms

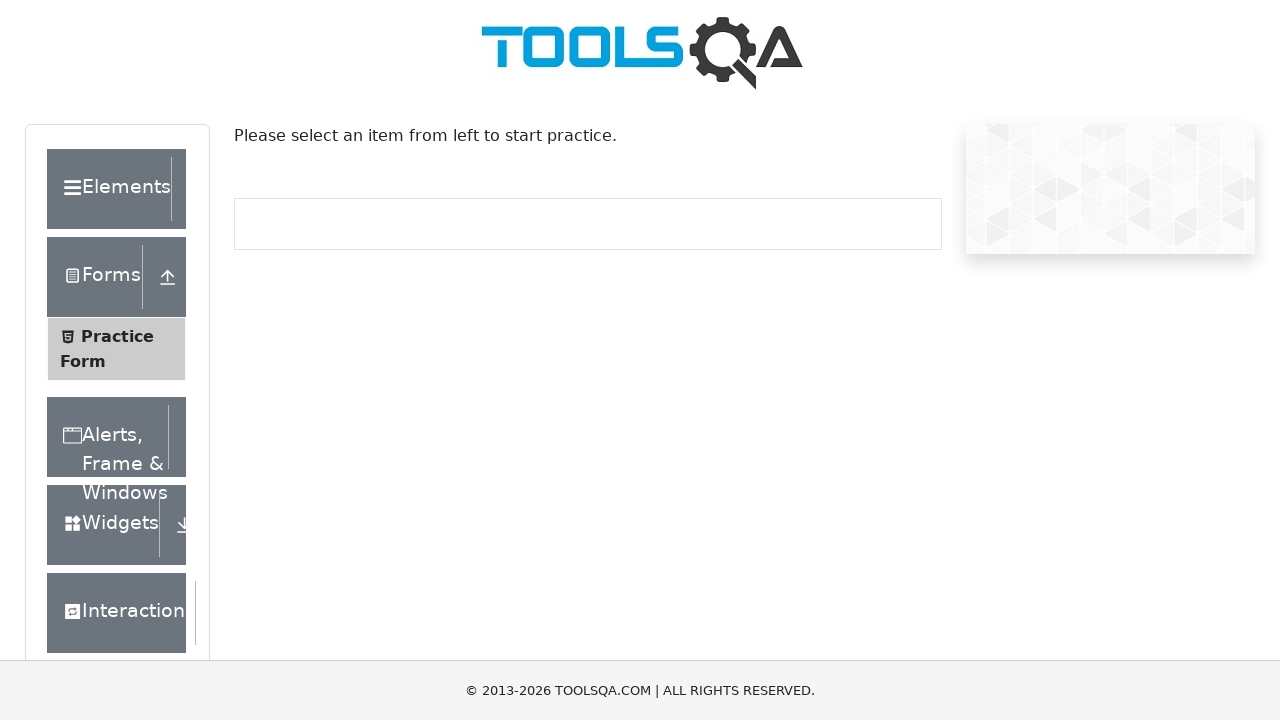

Clicked on Practice Form menu item at (117, 336) on text=Practice Form
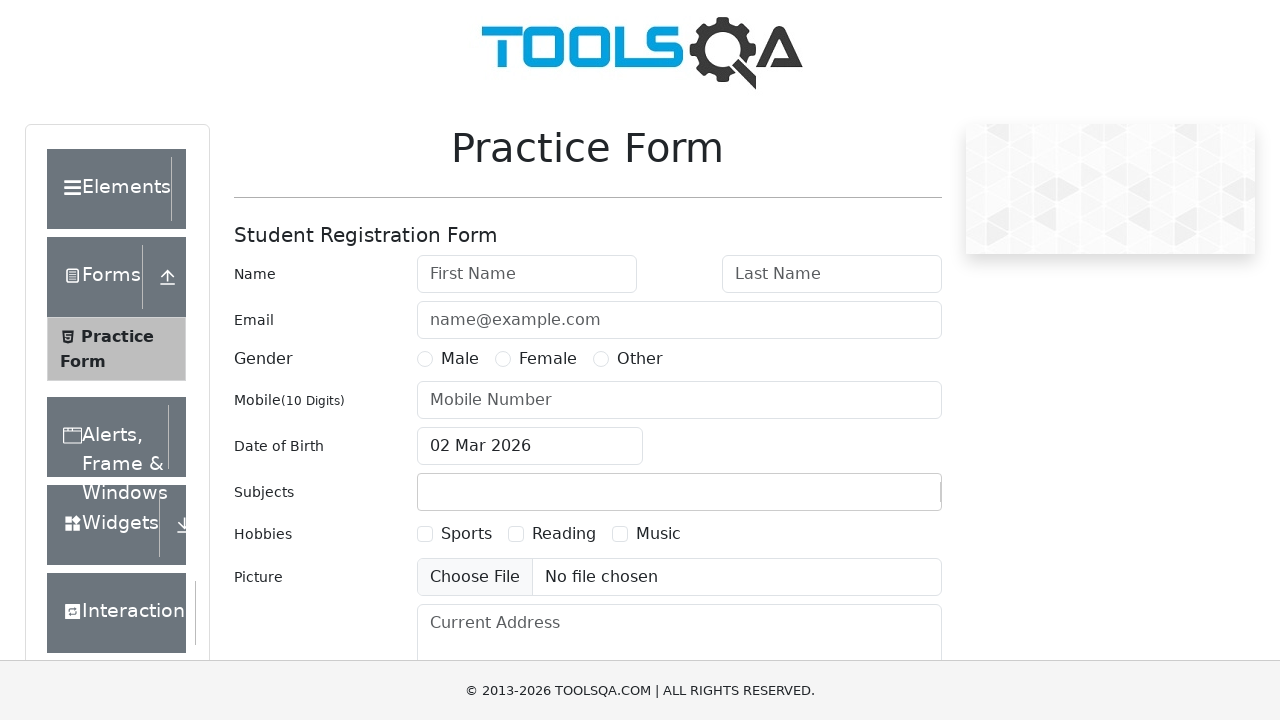

Navigated to Practice Form page - URL confirmed as automation-practice-form
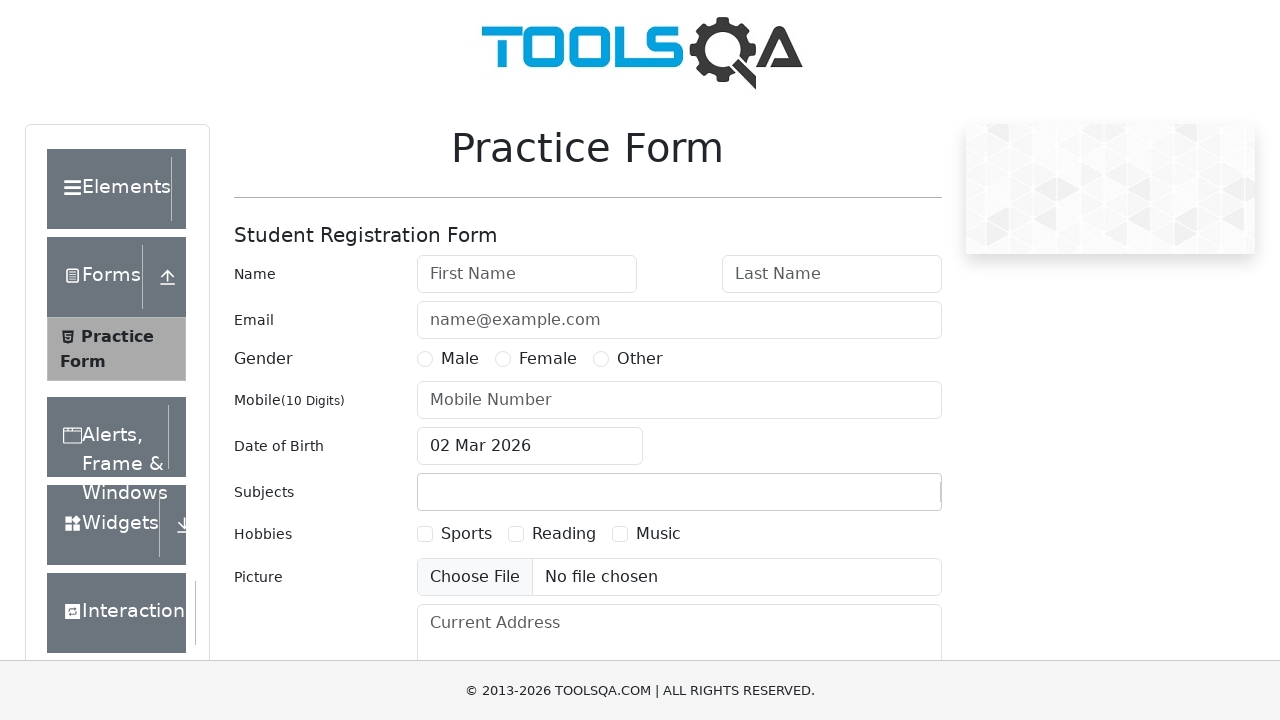

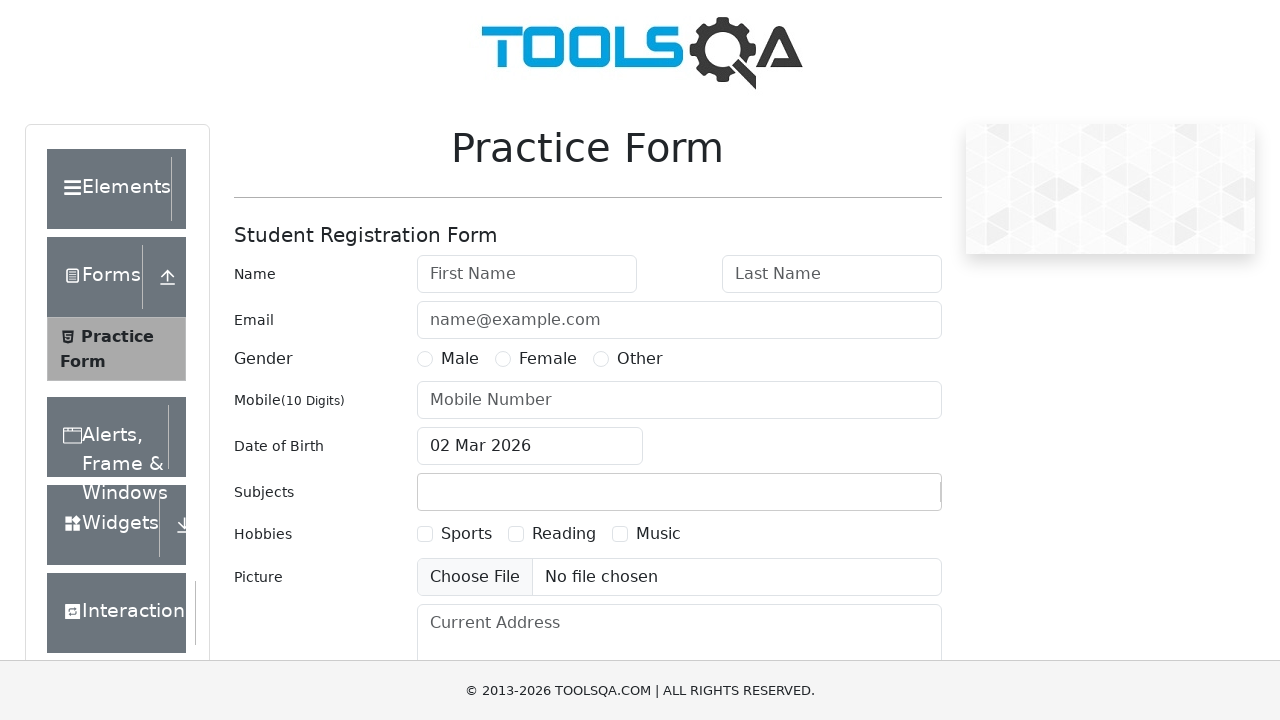